Tests the checkout flow by adding an item to cart, proceeding to checkout, selecting a country, accepting terms, and placing the order

Starting URL: https://rahulshettyacademy.com/seleniumPractise/#/

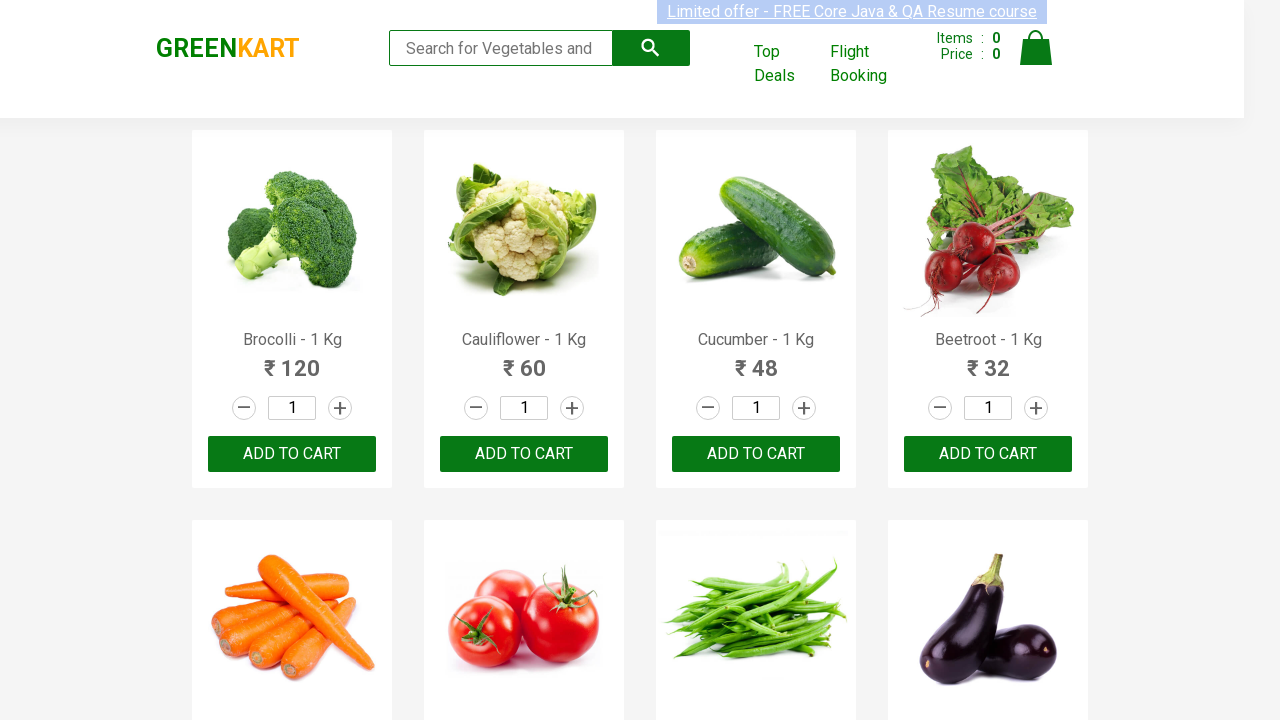

Clicked add to cart button for 10th product at (524, 360) on div:nth-child(10) button[type='button']
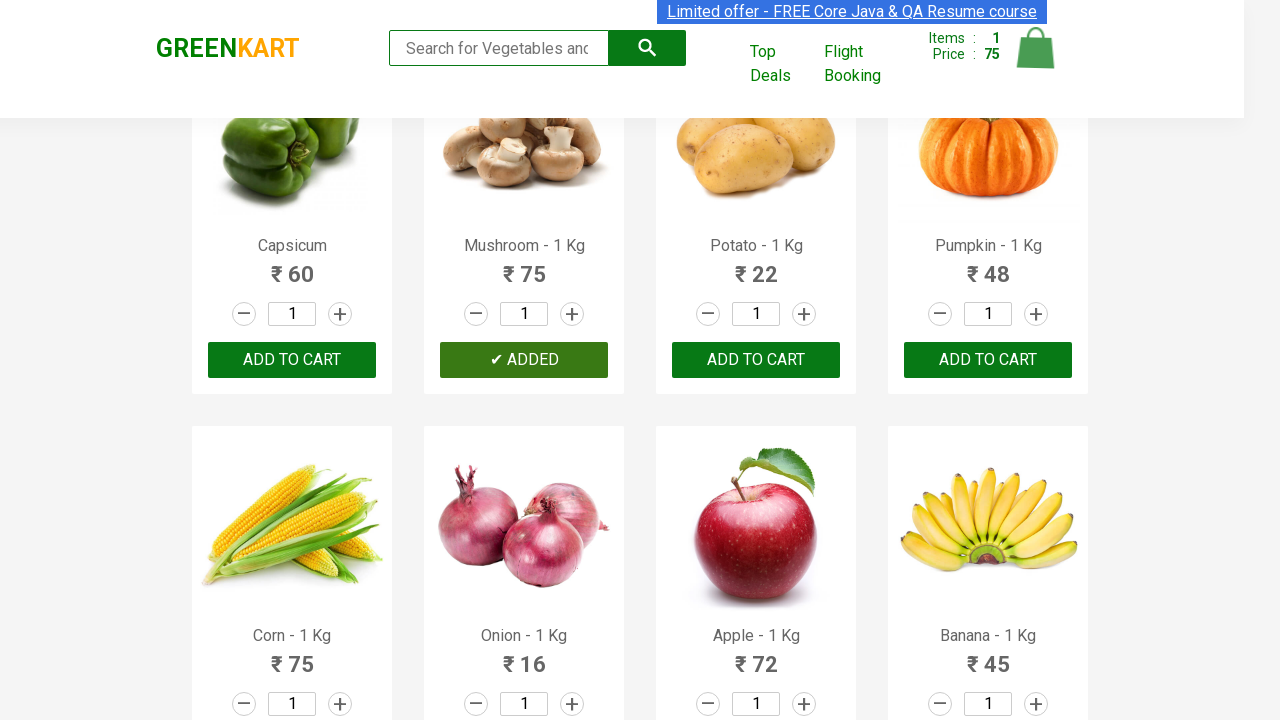

Opened shopping cart at (1036, 48) on img[alt='Cart']
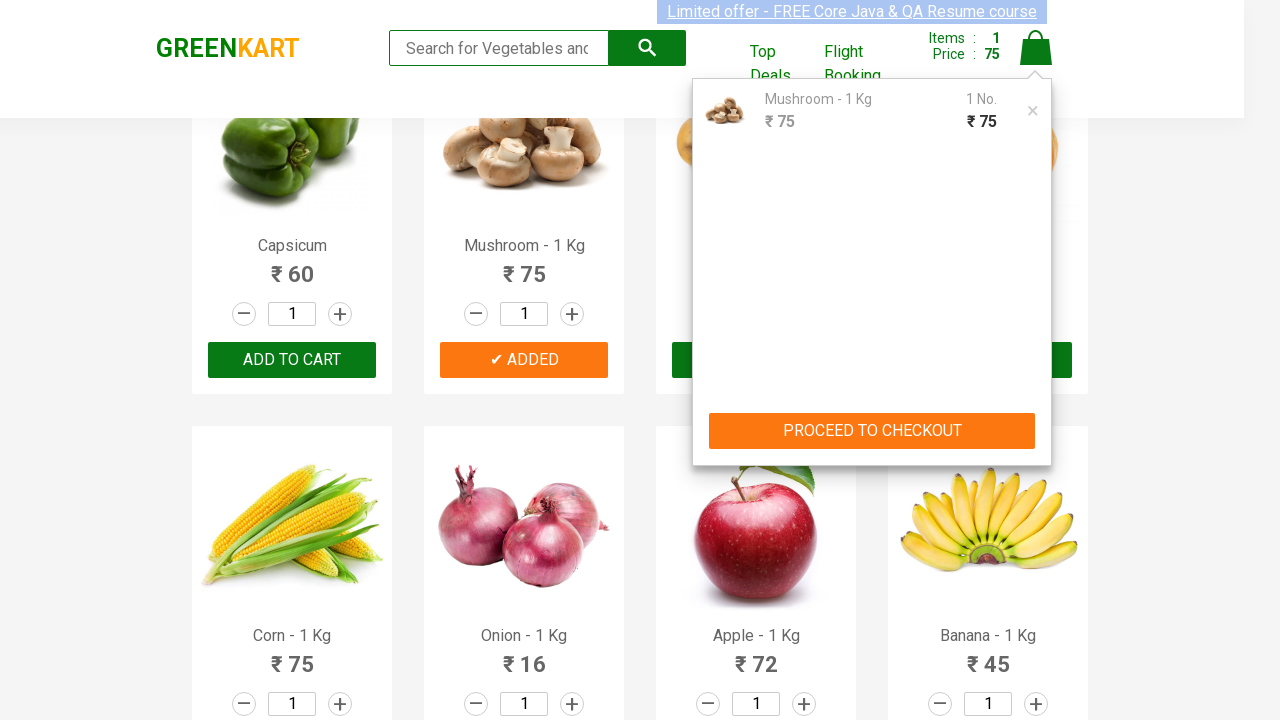

Clicked proceed to checkout button at (872, 431) on div[class='cart-preview active'] button[type='button']
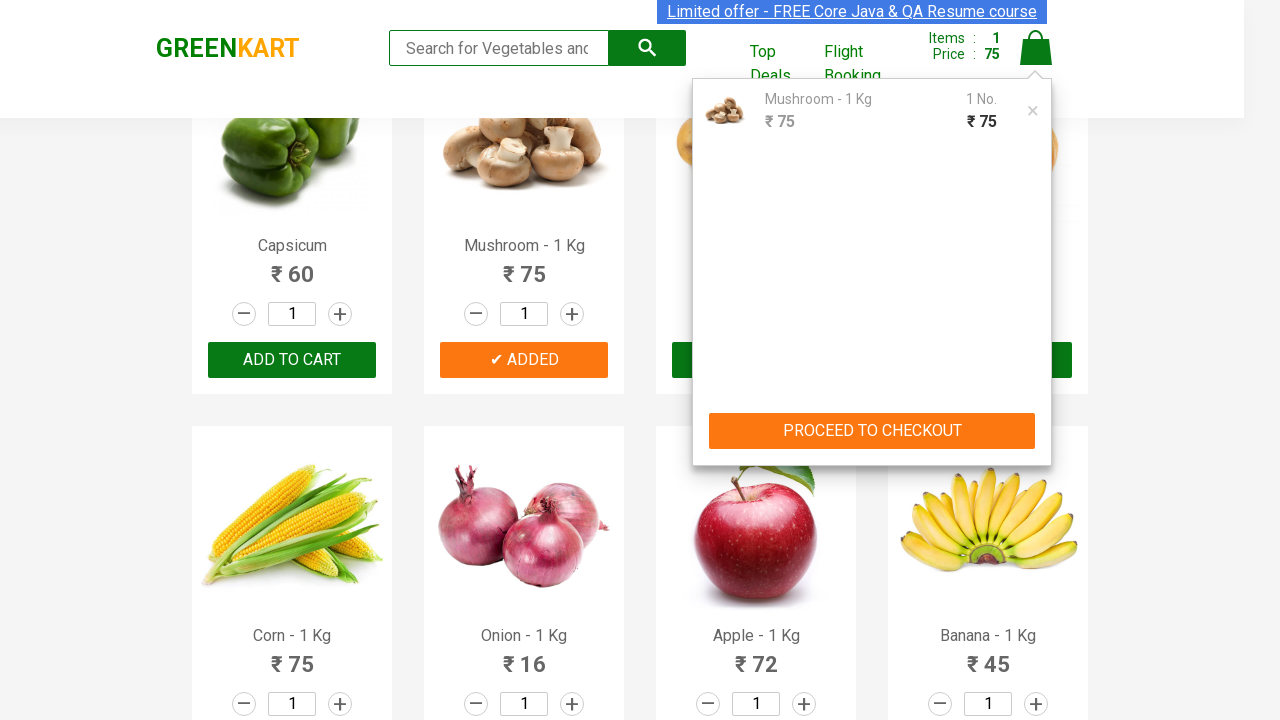

Clicked place order button at (1036, 420) on div.promoWrapper ~ button
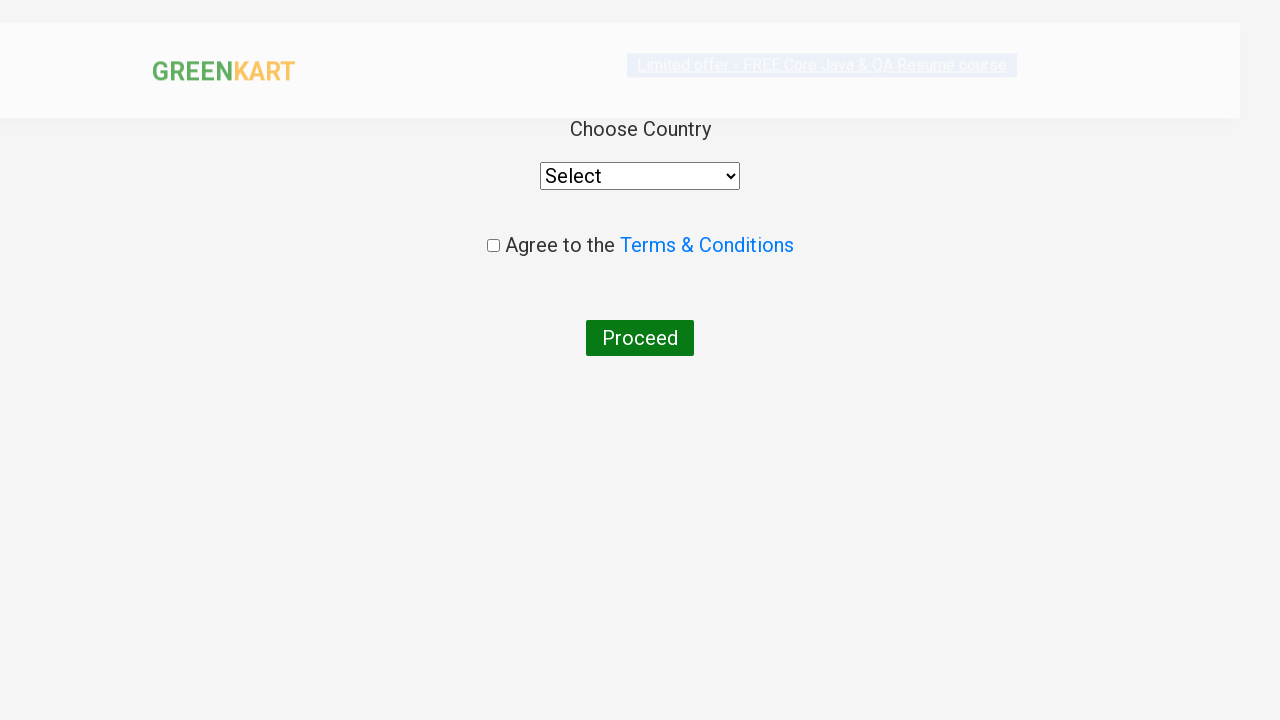

Selected Macedonia from country dropdown on div.wrapperTwo > div > select
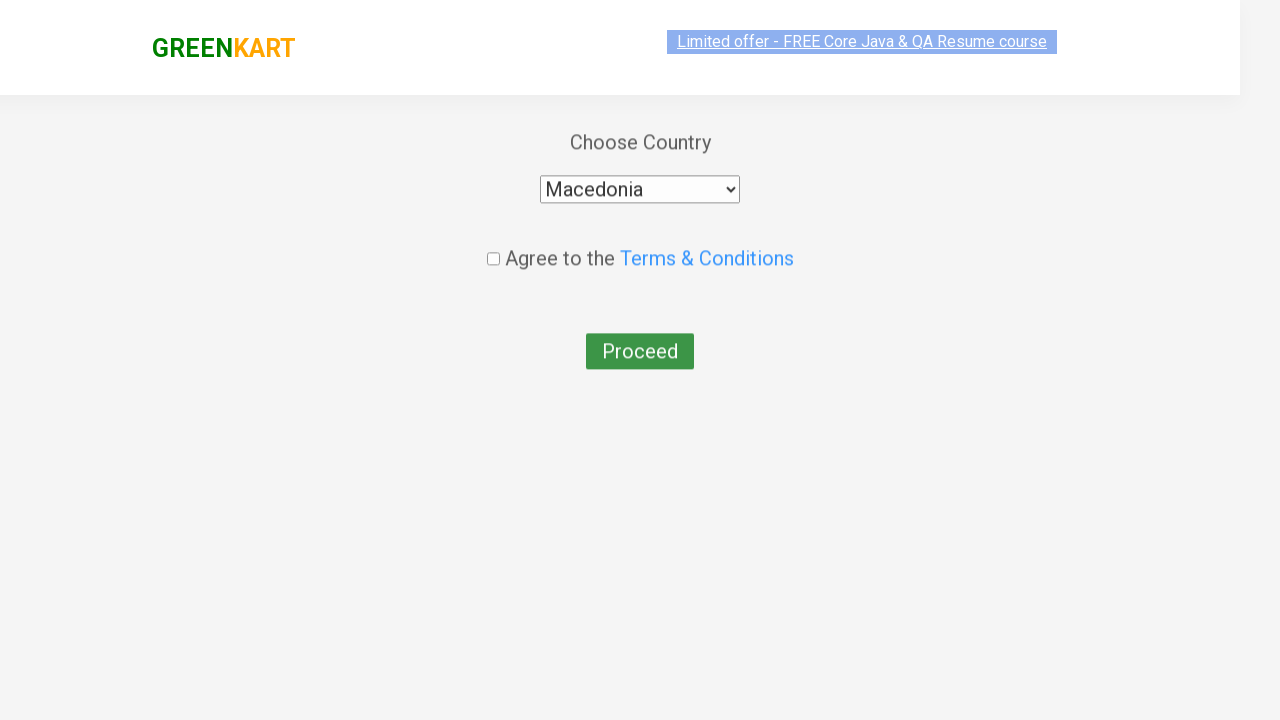

Checked terms and conditions checkbox at (493, 246) on input[type='checkbox']
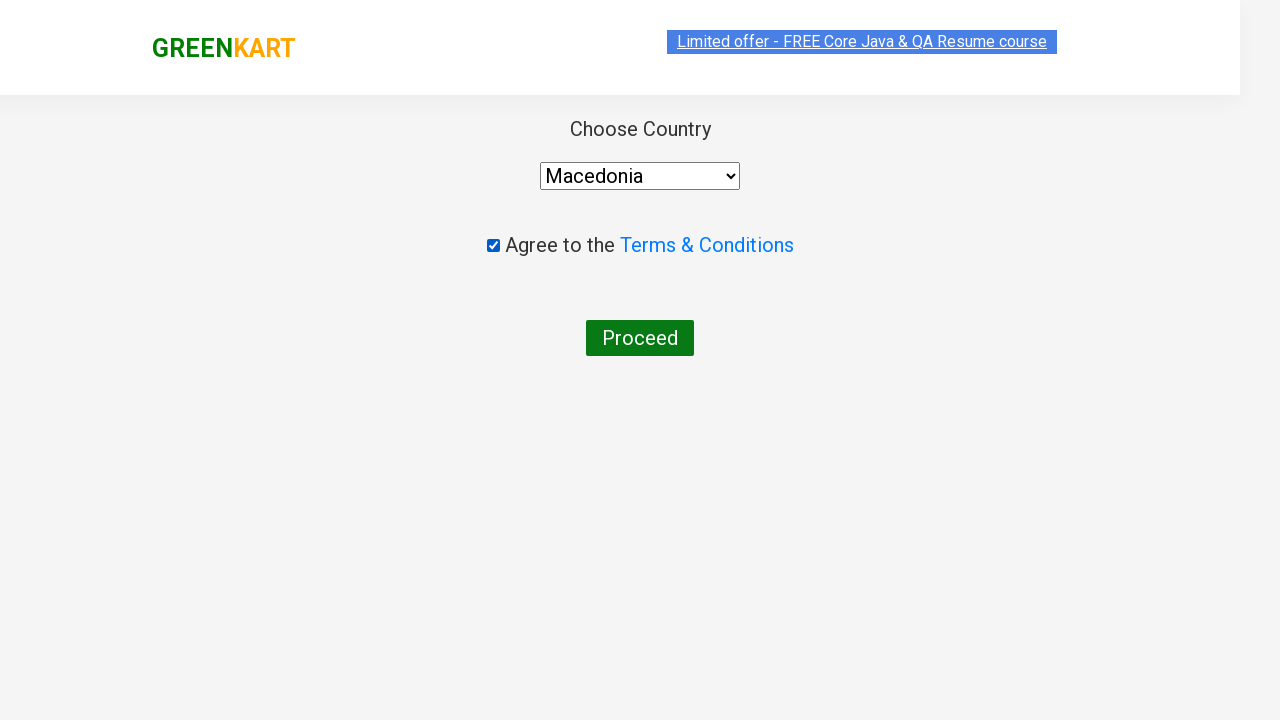

Clicked proceed button to complete order at (640, 338) on div[class='wrapperTwo'] > button
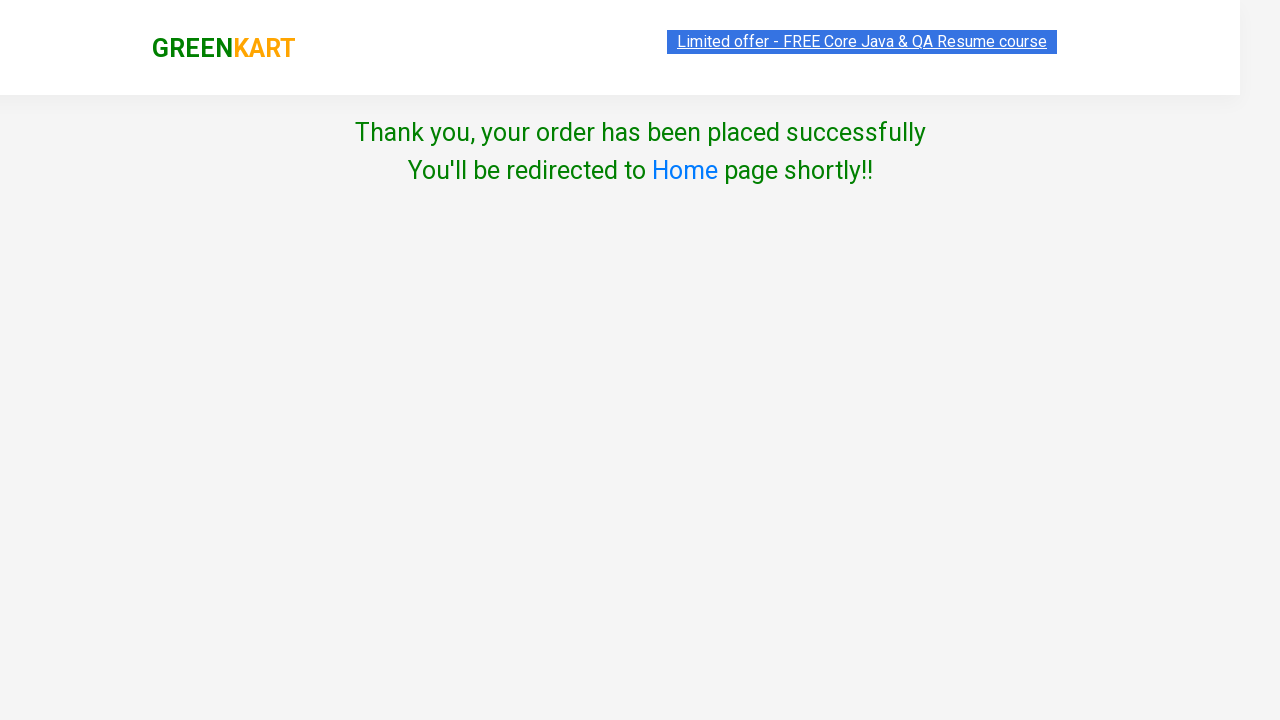

Verified success message: order placed successfully
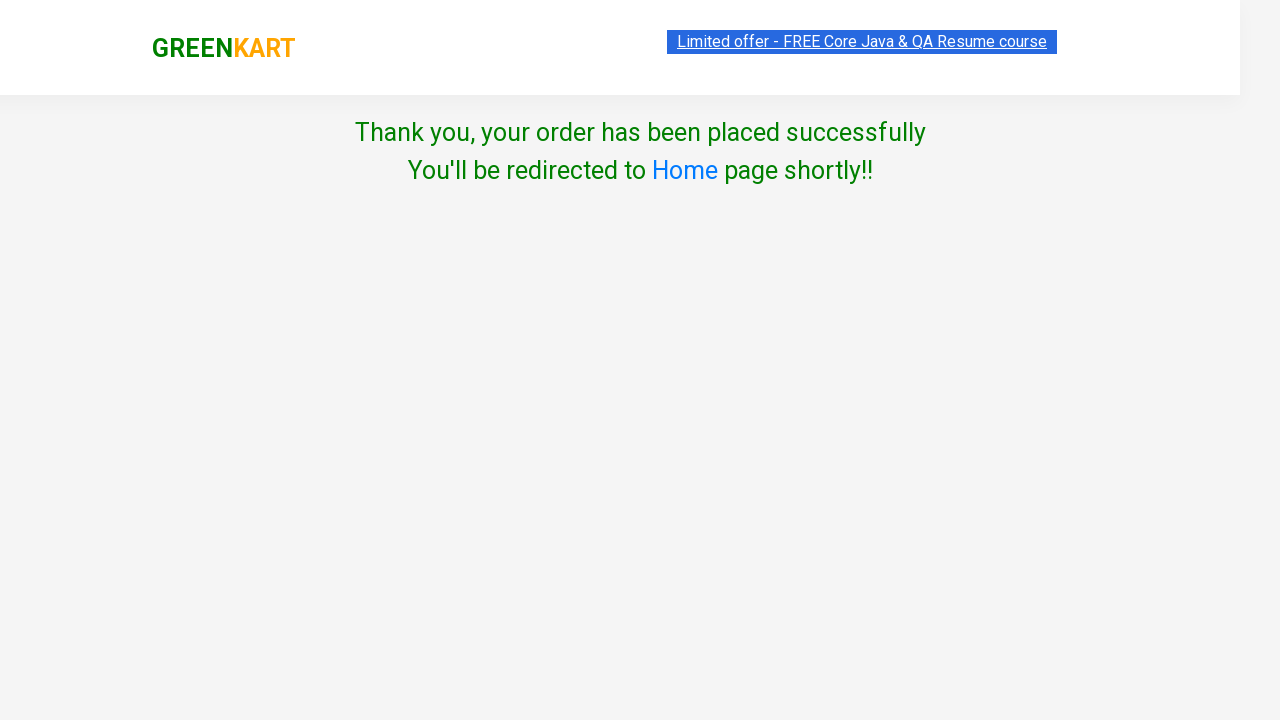

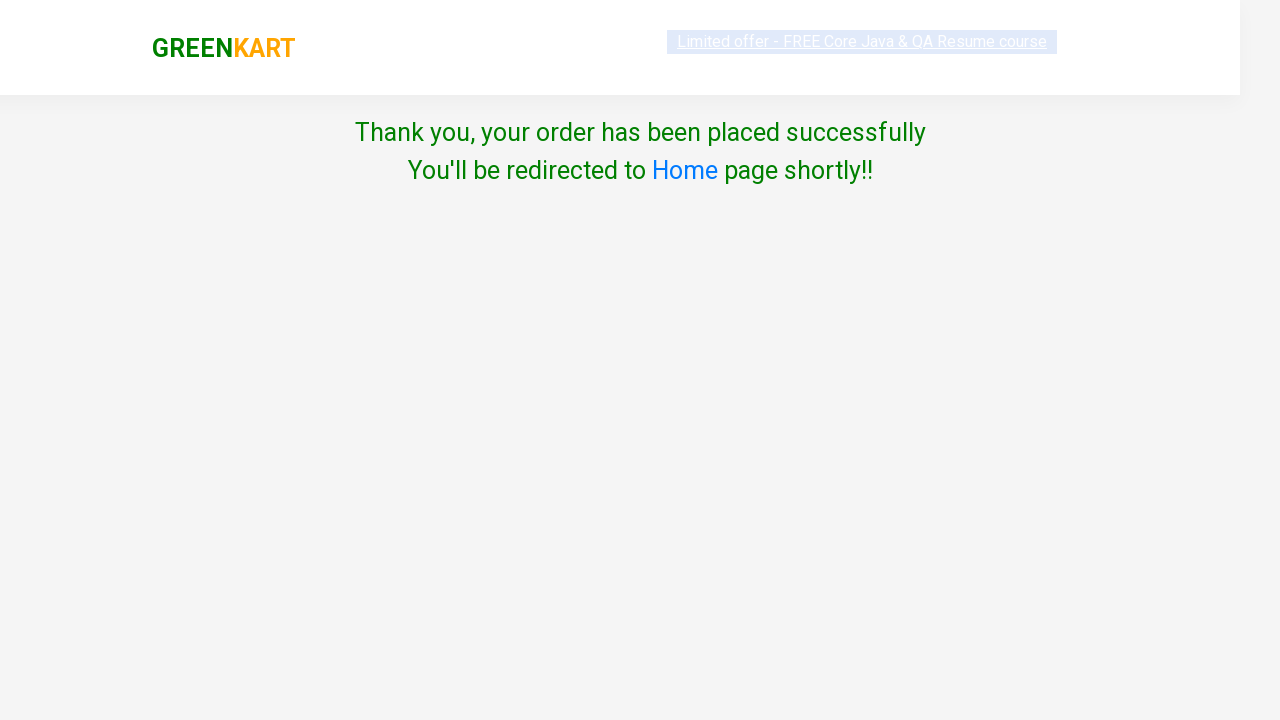